Automates DeepL translator to translate text by filling the source text field, managing glossary entries, and extracting the translated result

Starting URL: https://www.deepl.com/en/translator#en/fr/

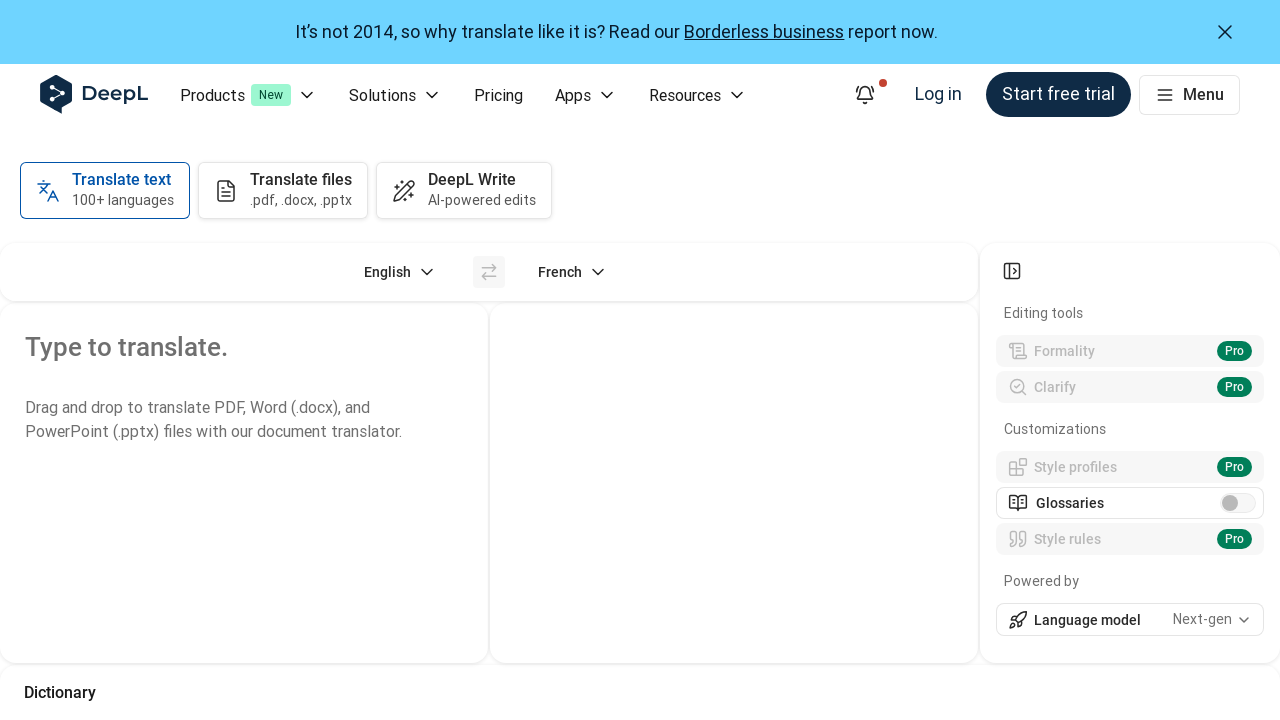

Waited for translator source input field to load
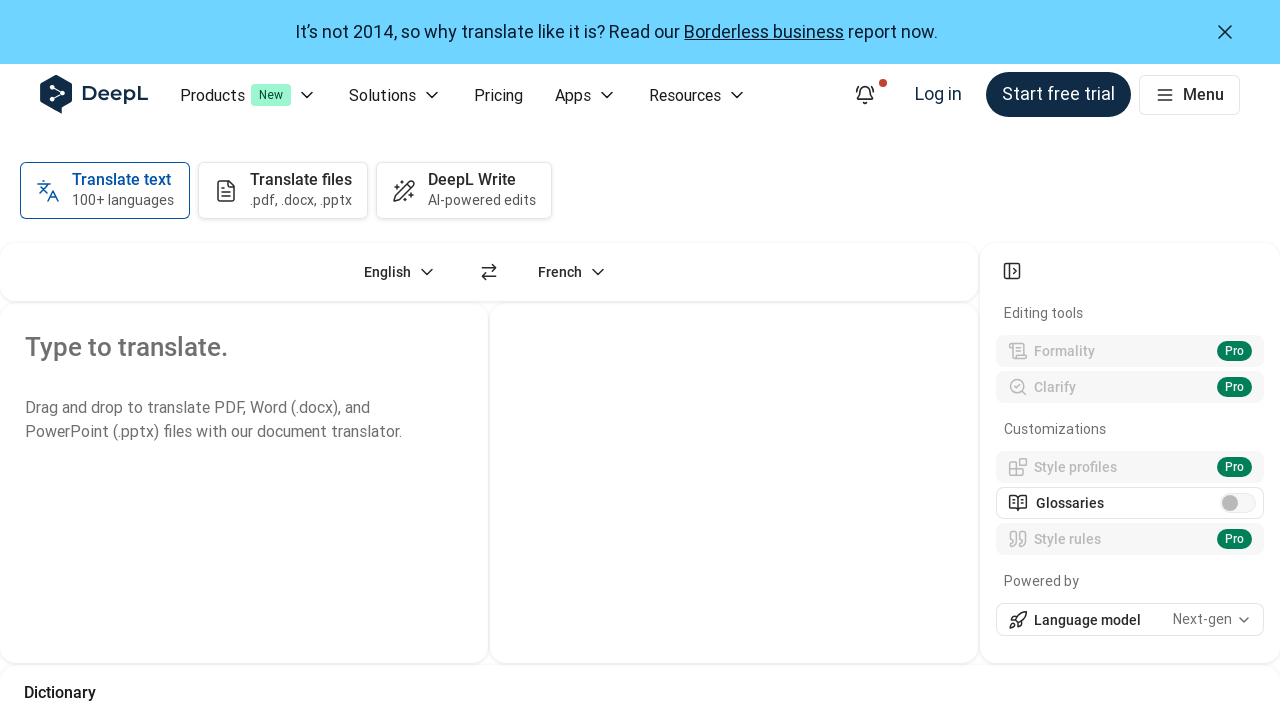

Waited for translator target input field to load
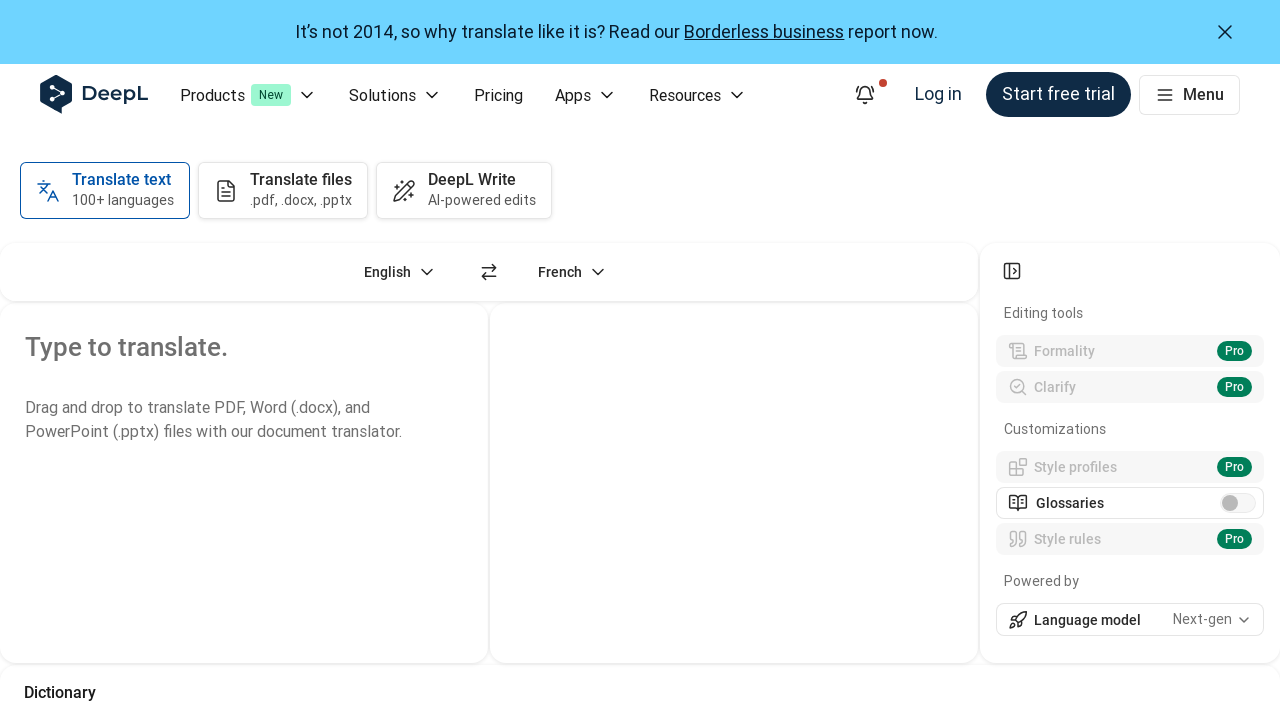

Checked for Firefox extension toast popup
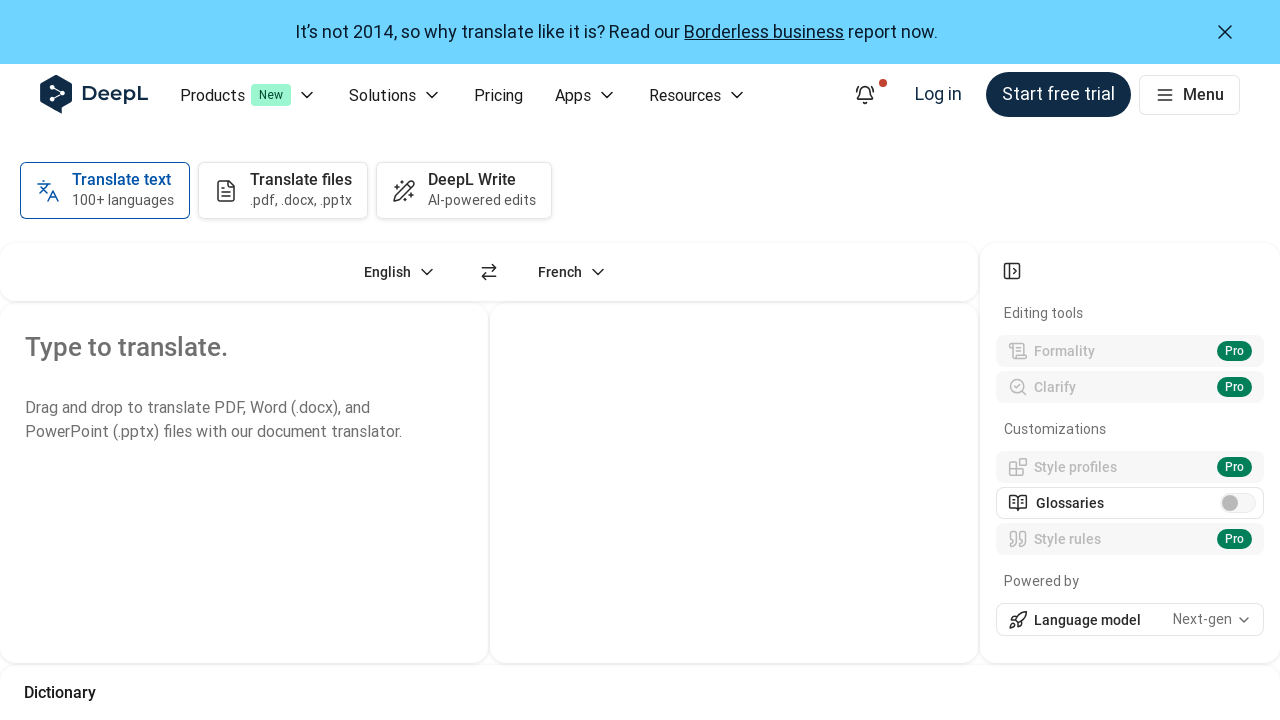

Located translator source input field
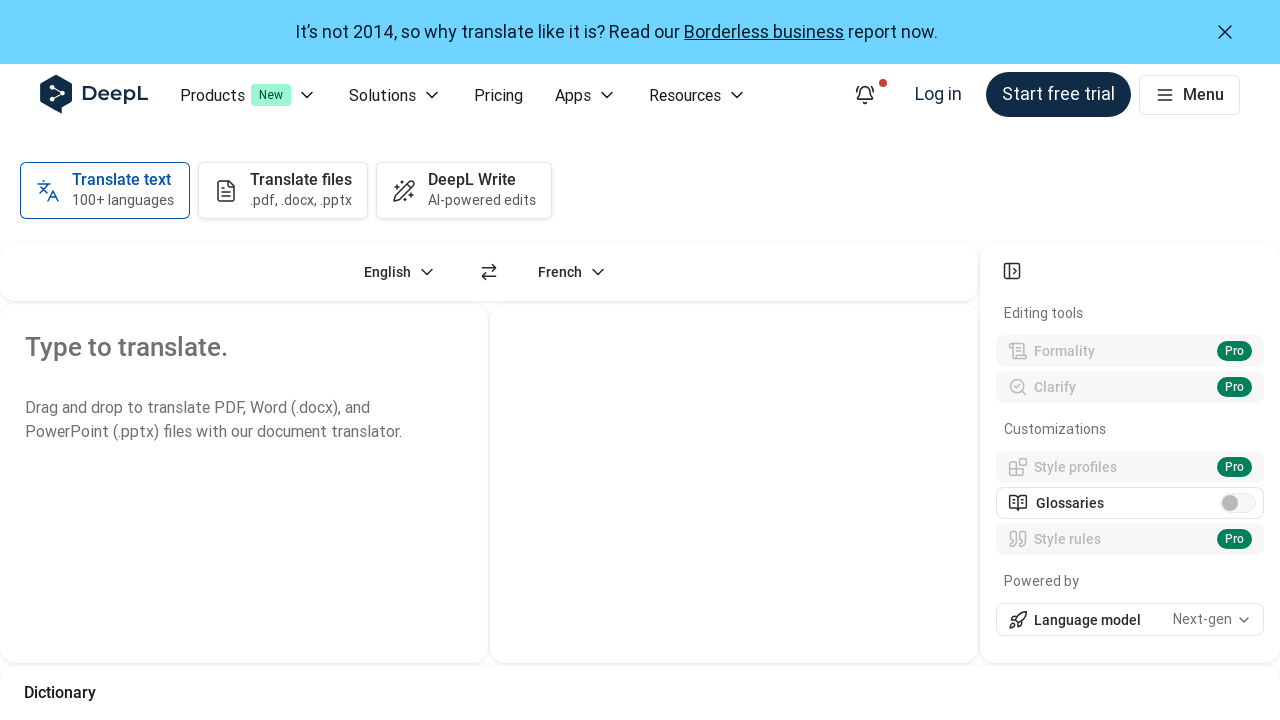

Clicked on source input field at (244, 483) on [data-testid="translator-source-input"]
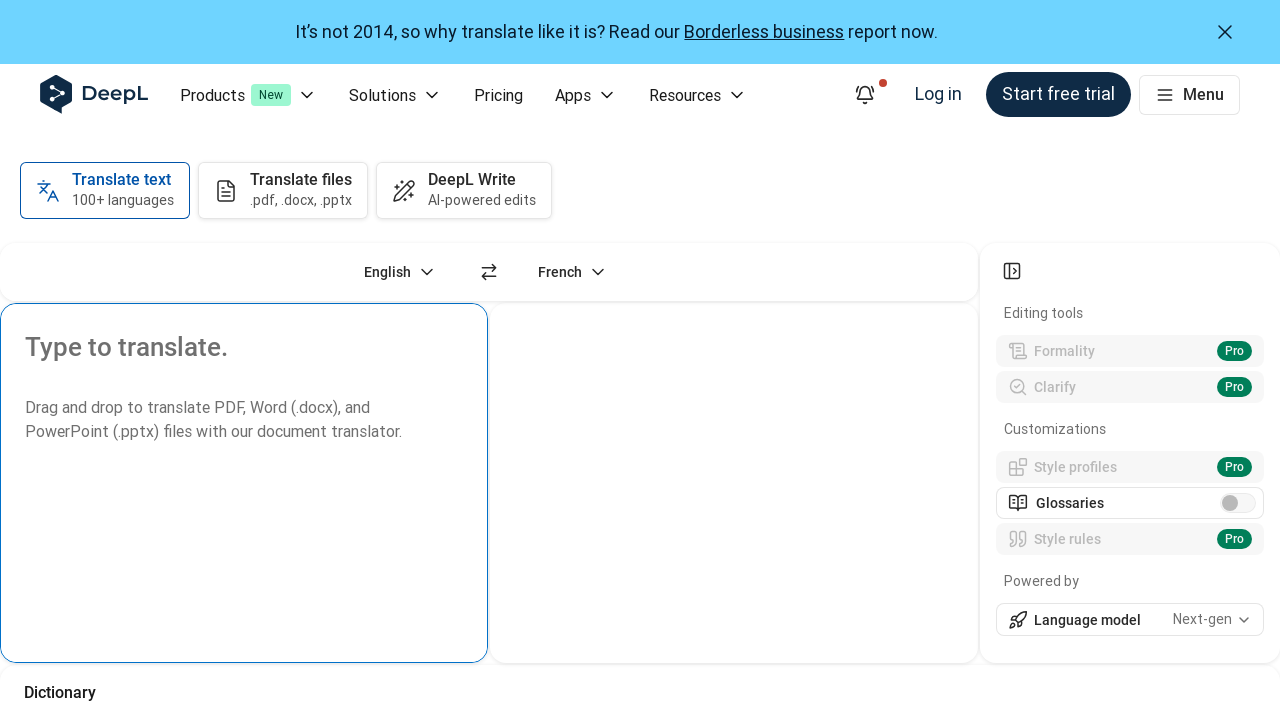

Selected all text in source field
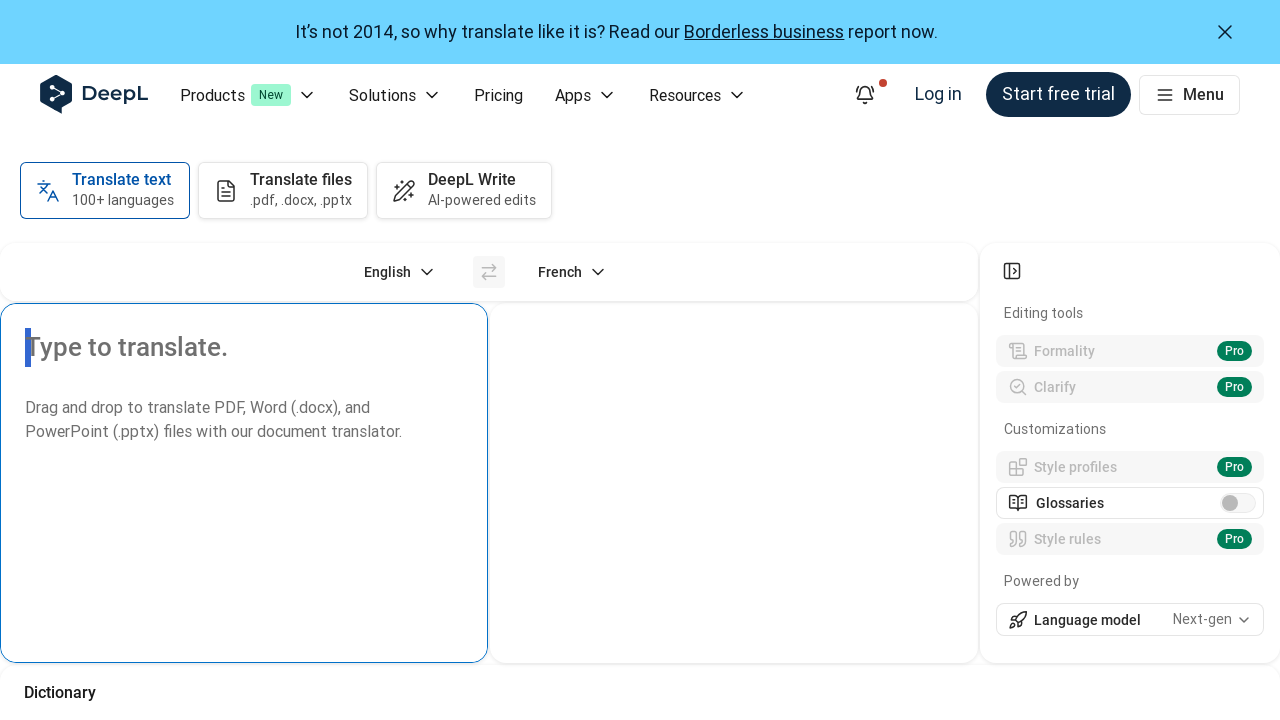

Deleted selected text from source field
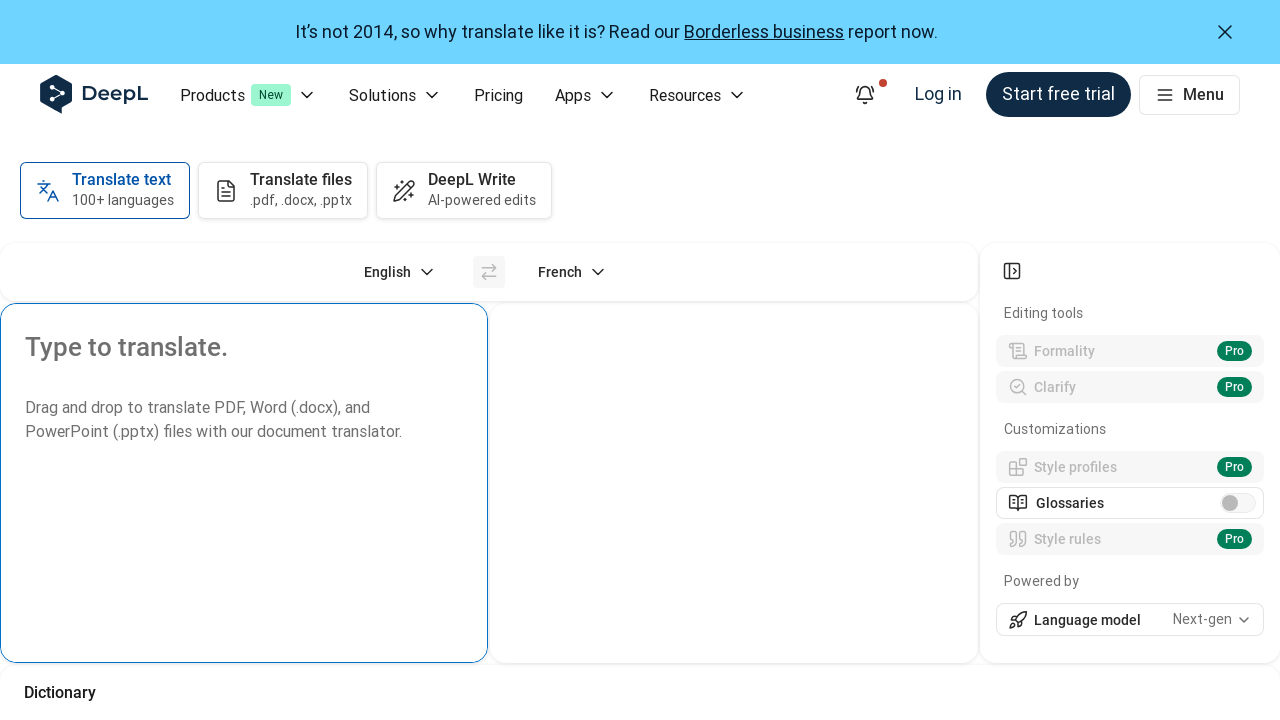

Typed sample text to translate: 'Hello, this is a test translation'
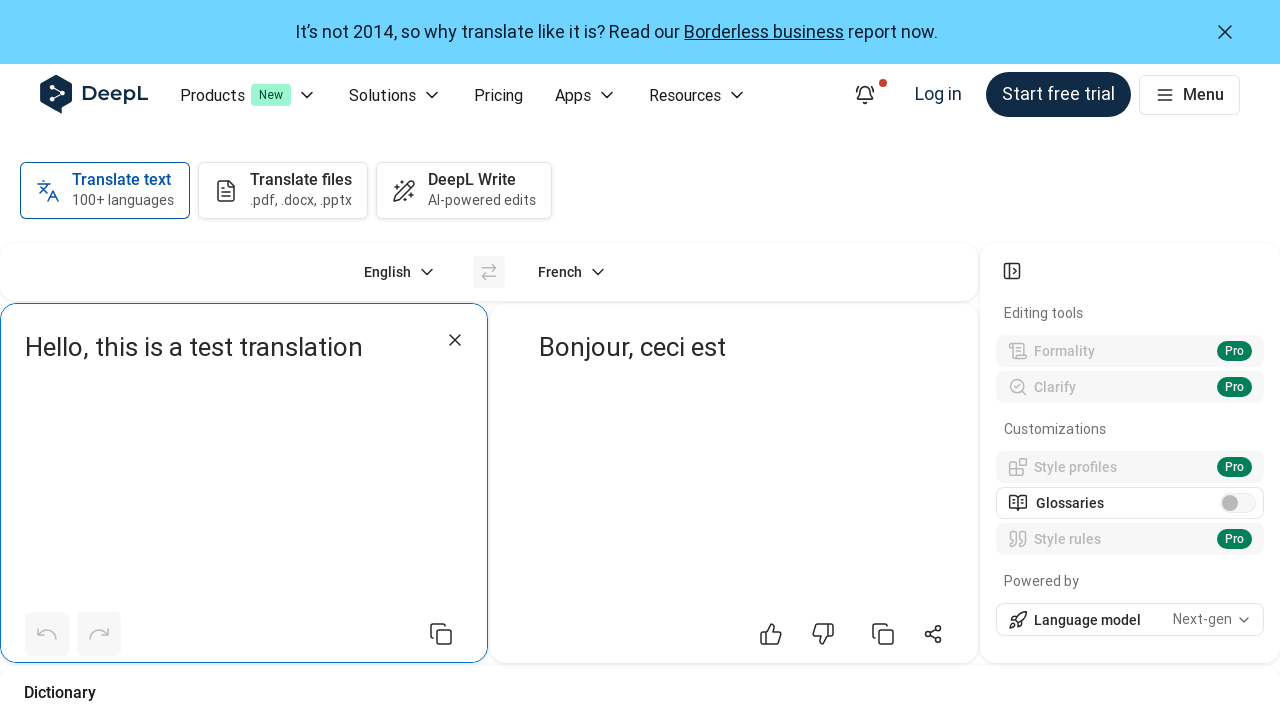

Waited 1 second for translation processing to begin
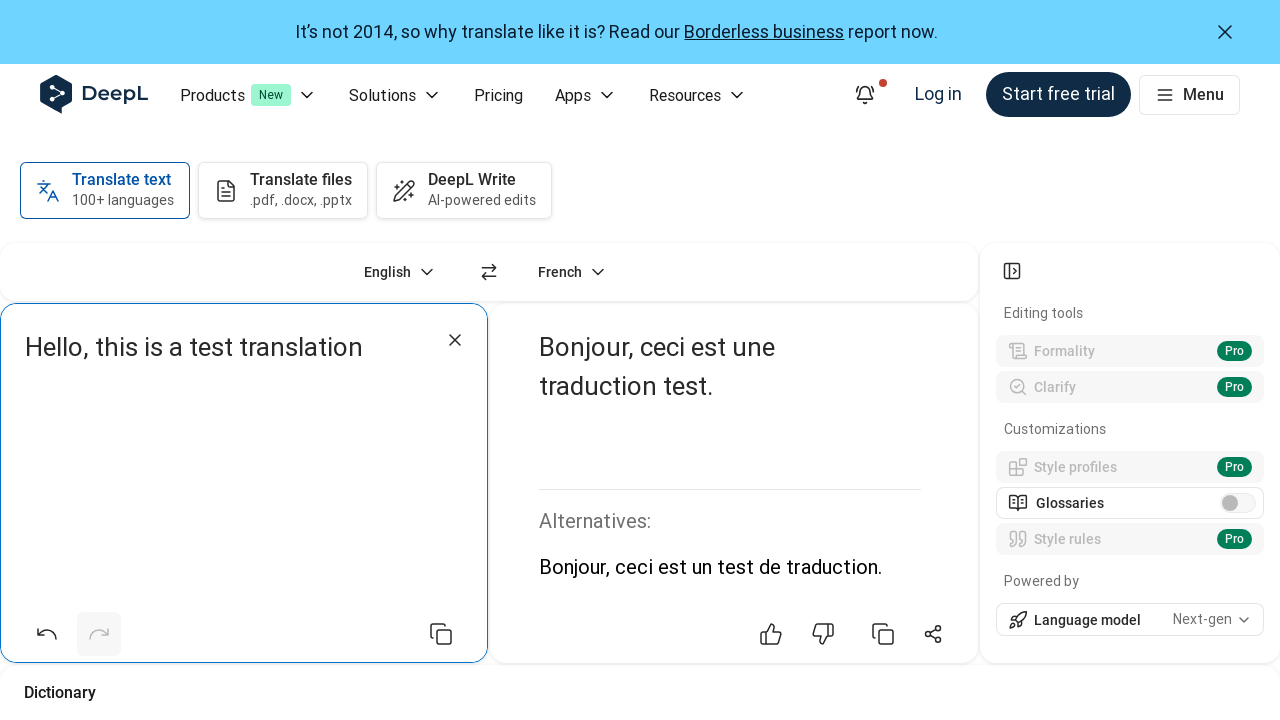

Checked for translation loading indicator
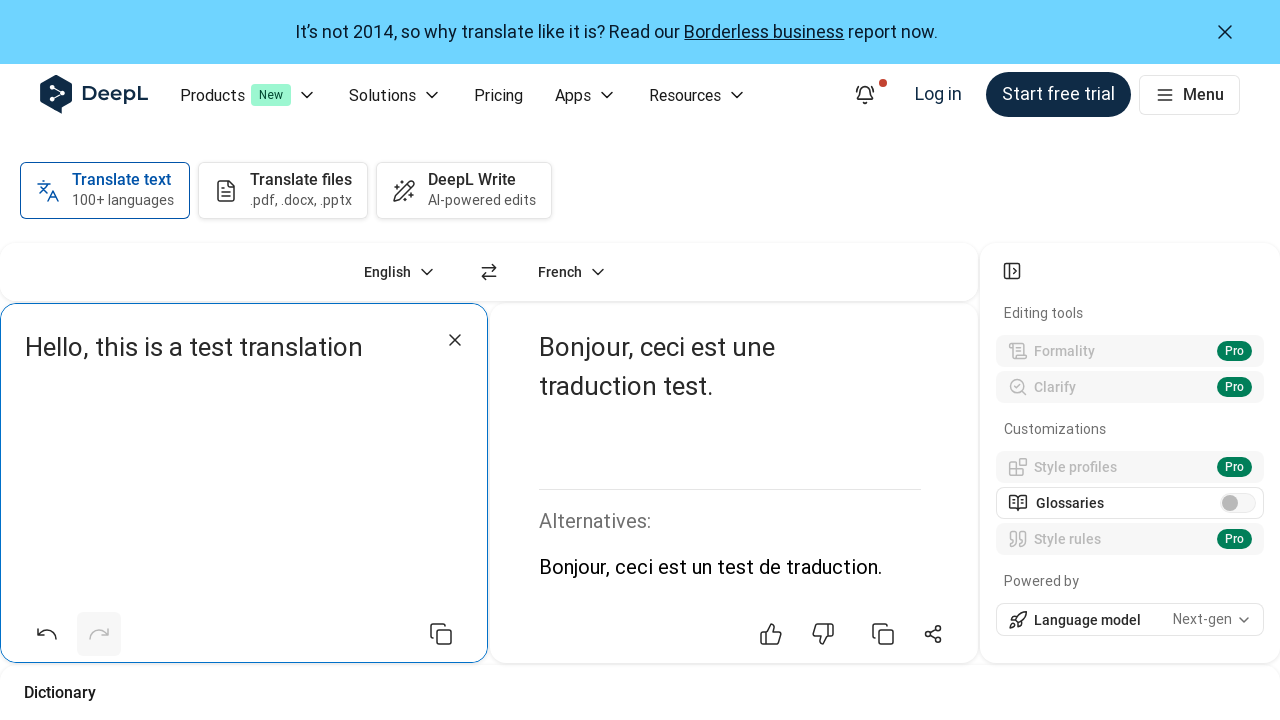

Located translator target output field
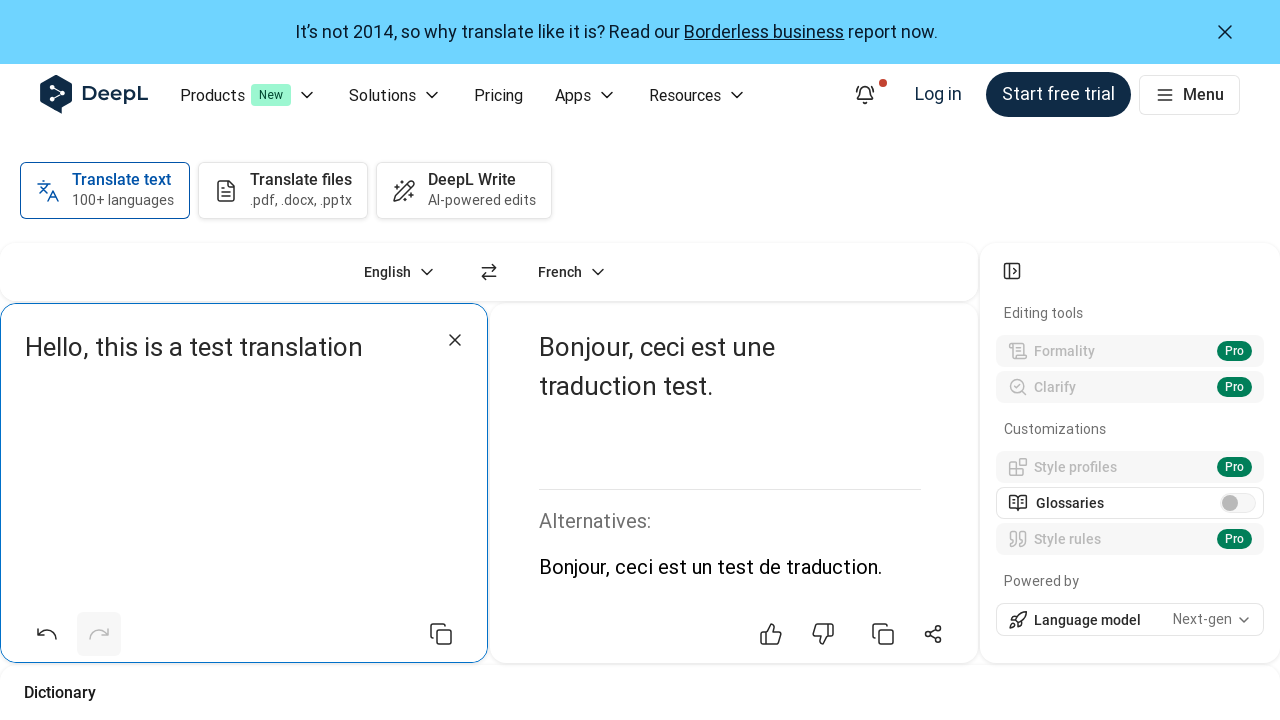

Extracted translated text: 'Bonjour, ceci est une traduction test.'
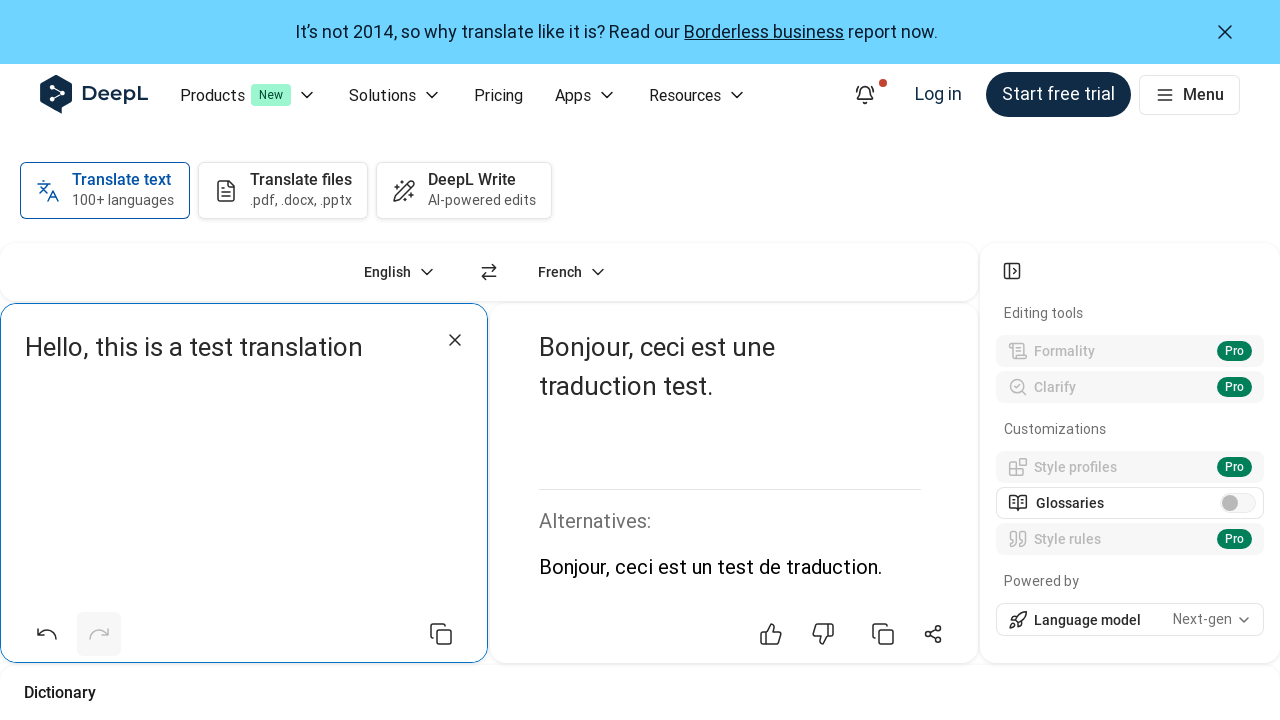

Clicked source input field to verify translation completion at (244, 455) on [data-testid="translator-source-input"]
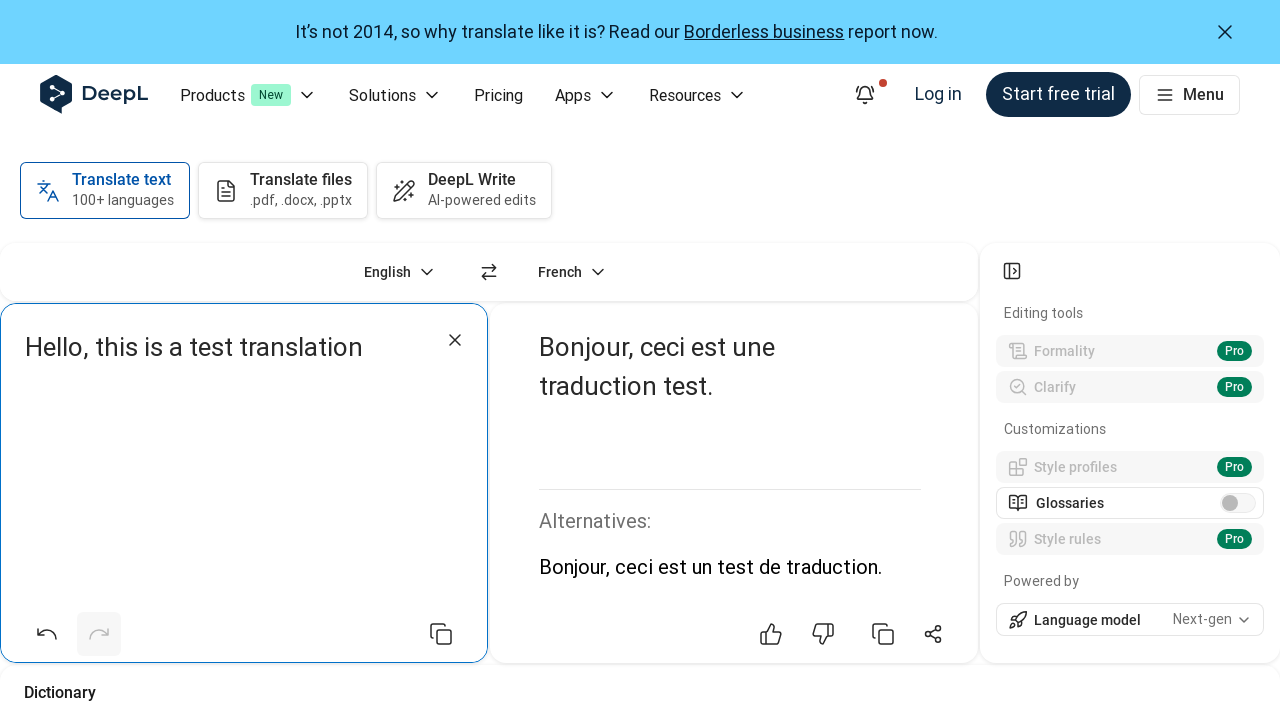

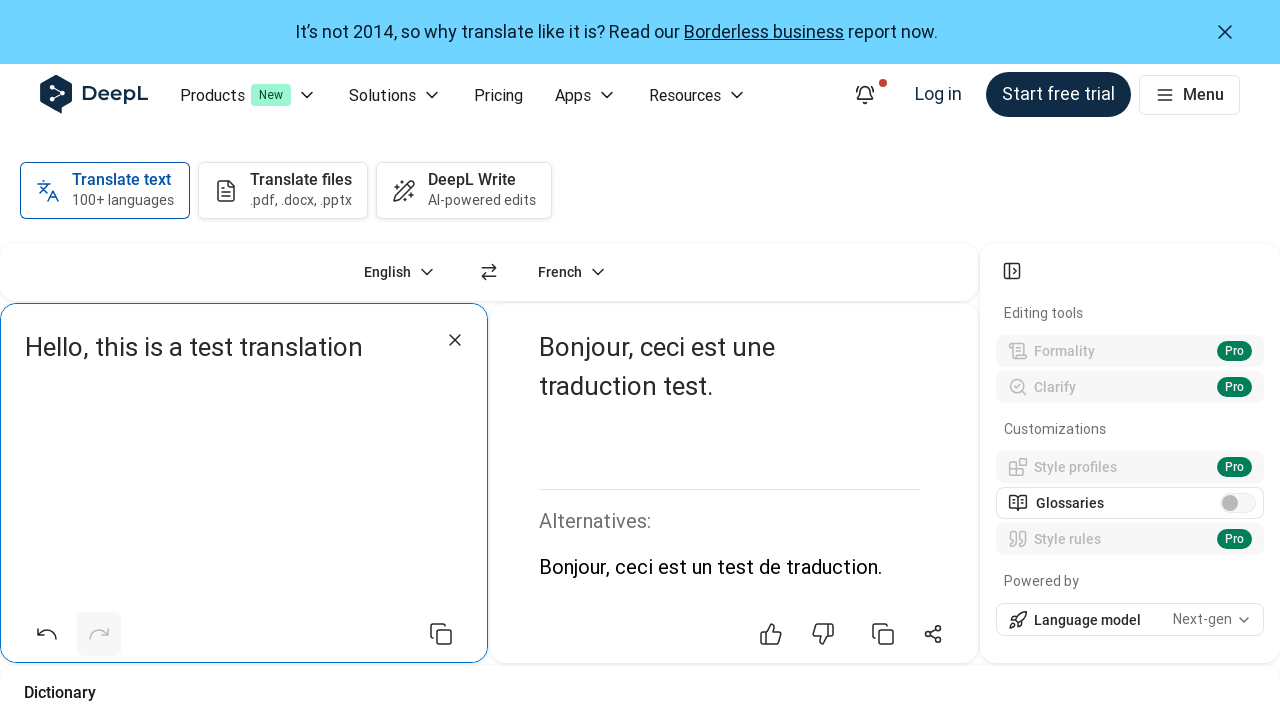